Tests dropdown functionality by selecting "Option 2" from the dropdown menu

Starting URL: https://the-internet.herokuapp.com/dropdown

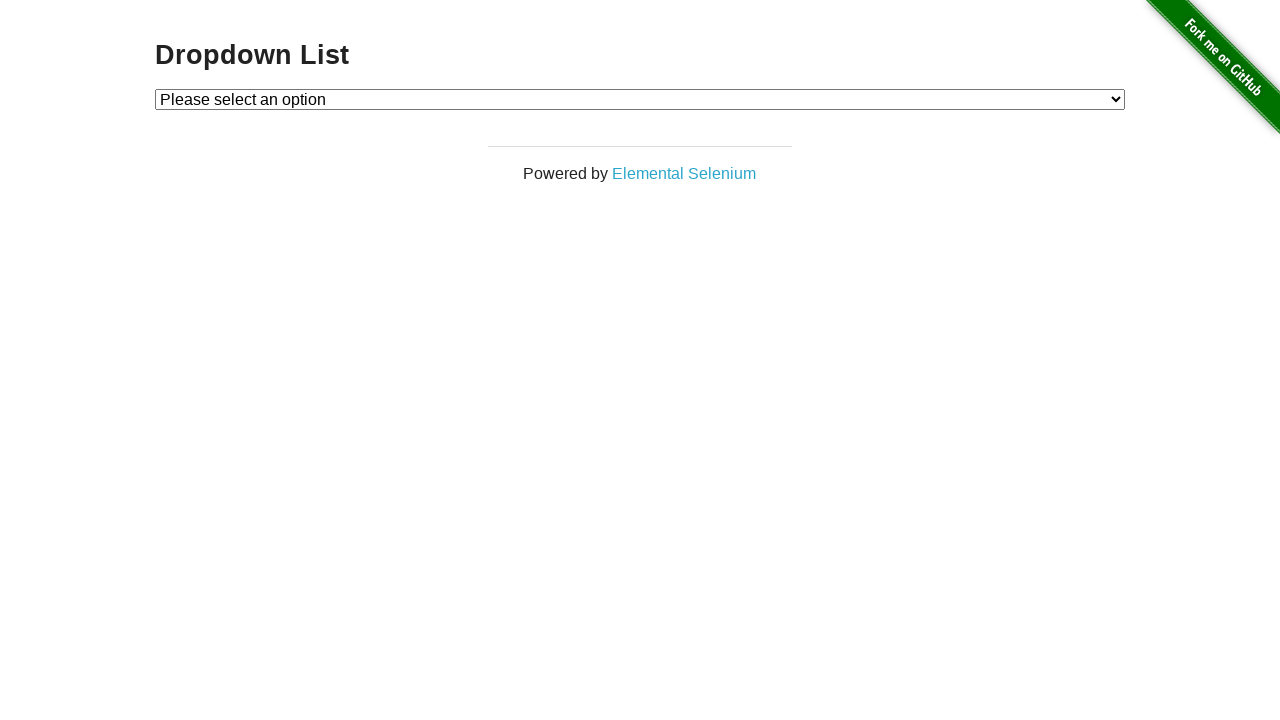

Navigated to dropdown test page
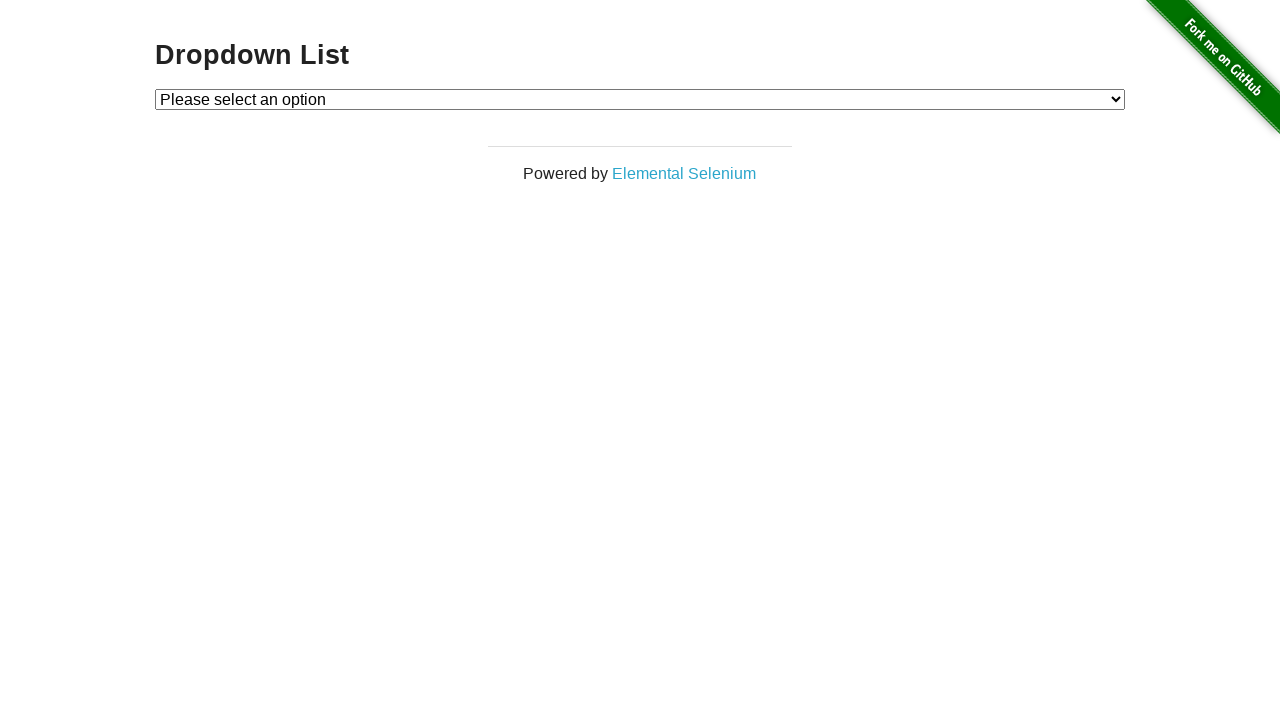

Selected 'Option 2' from the dropdown menu on #dropdown
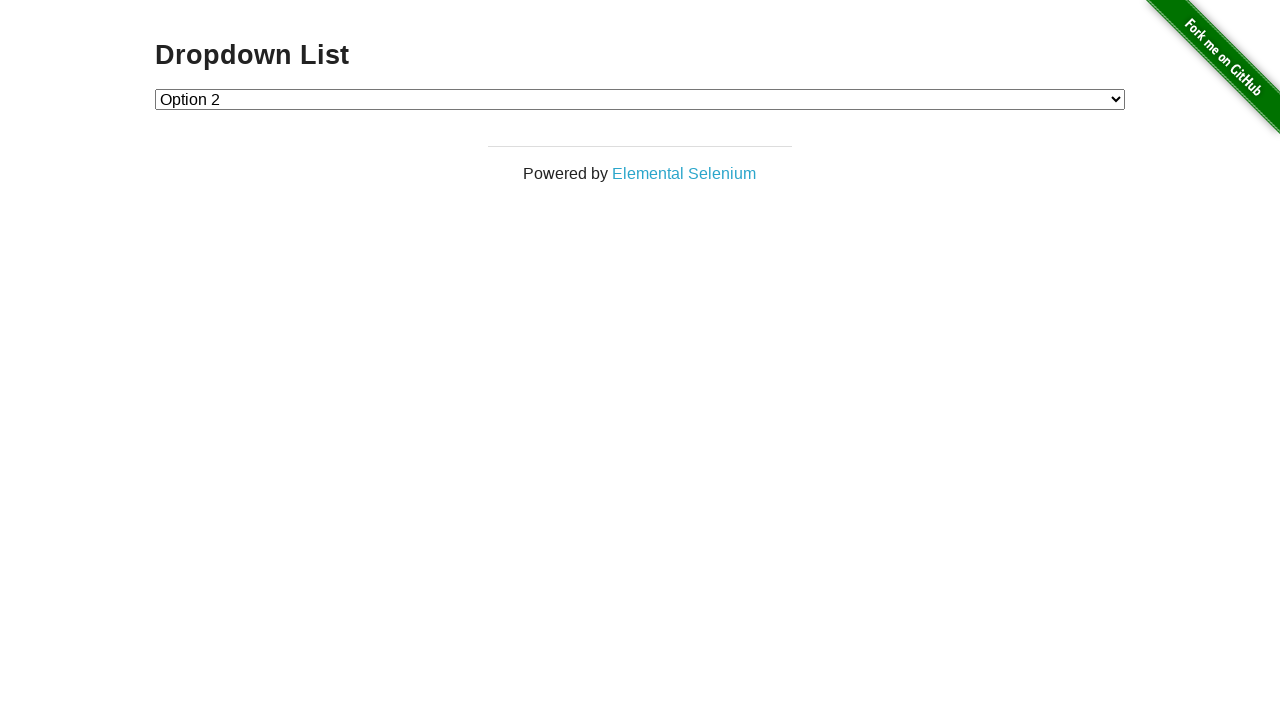

Dropdown selection applied and element is ready
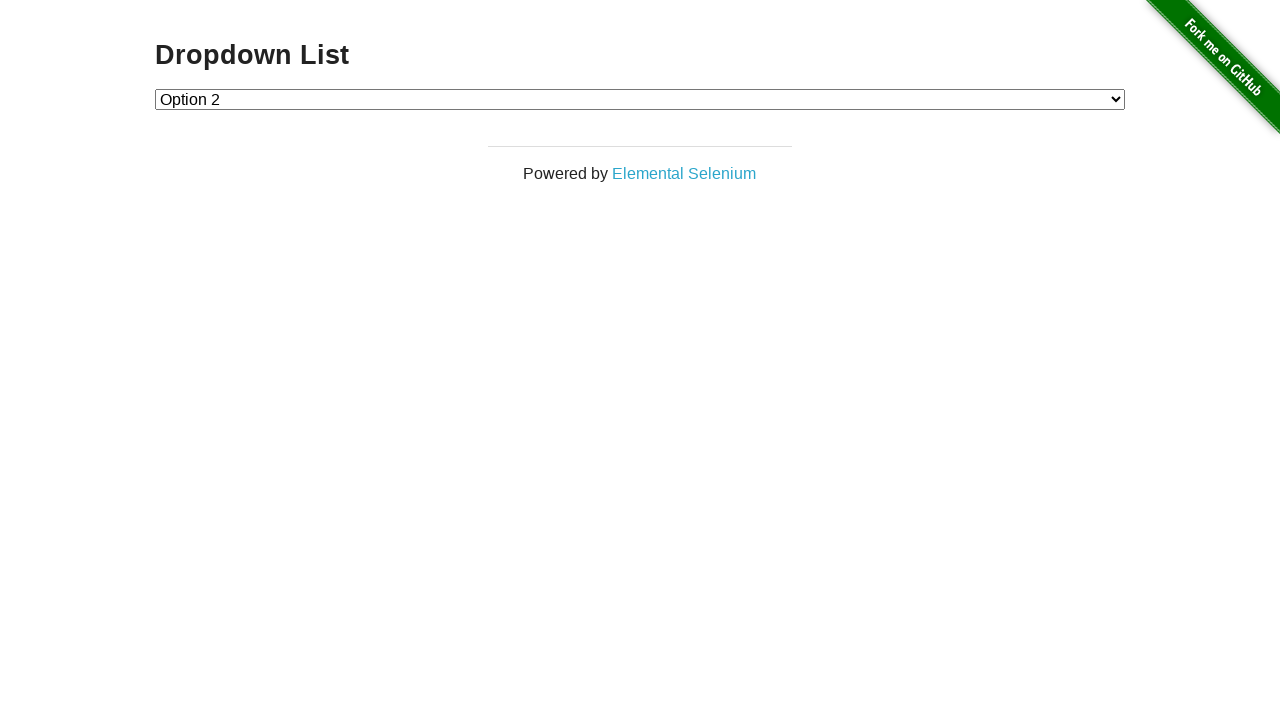

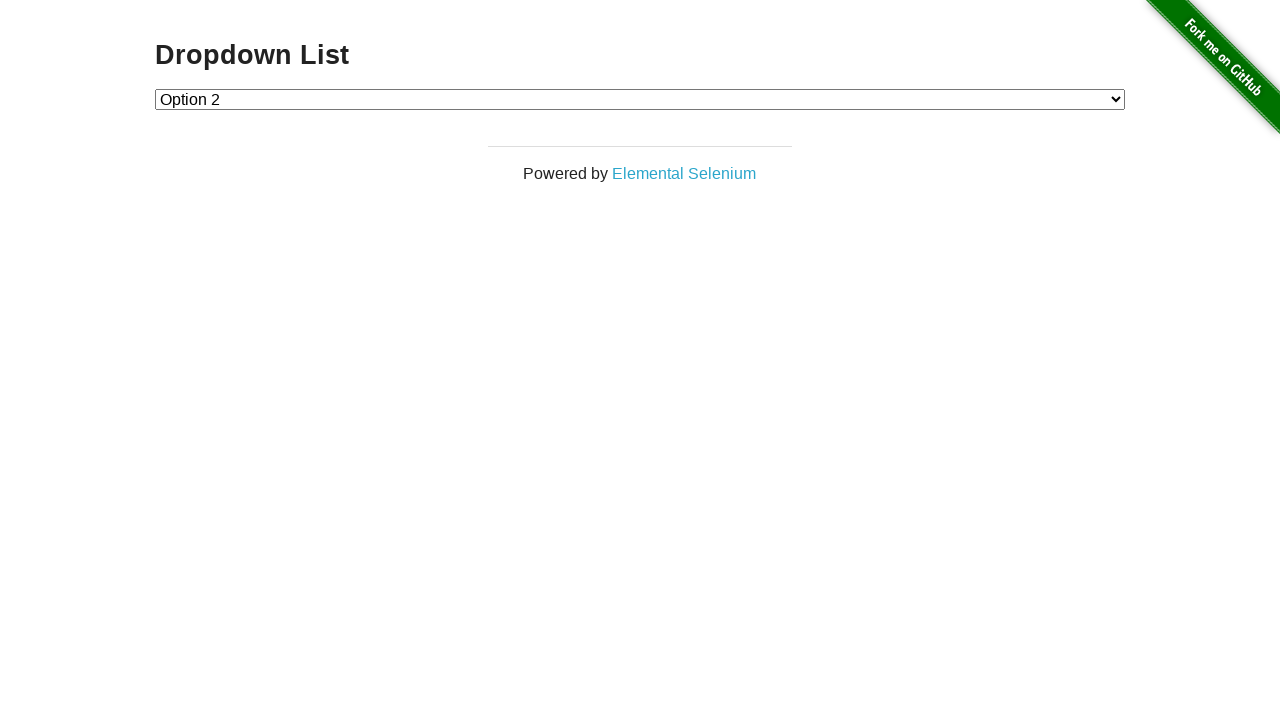